Navigates to the Ajio e-commerce website homepage and verifies the page loads successfully.

Starting URL: https://www.ajio.com/

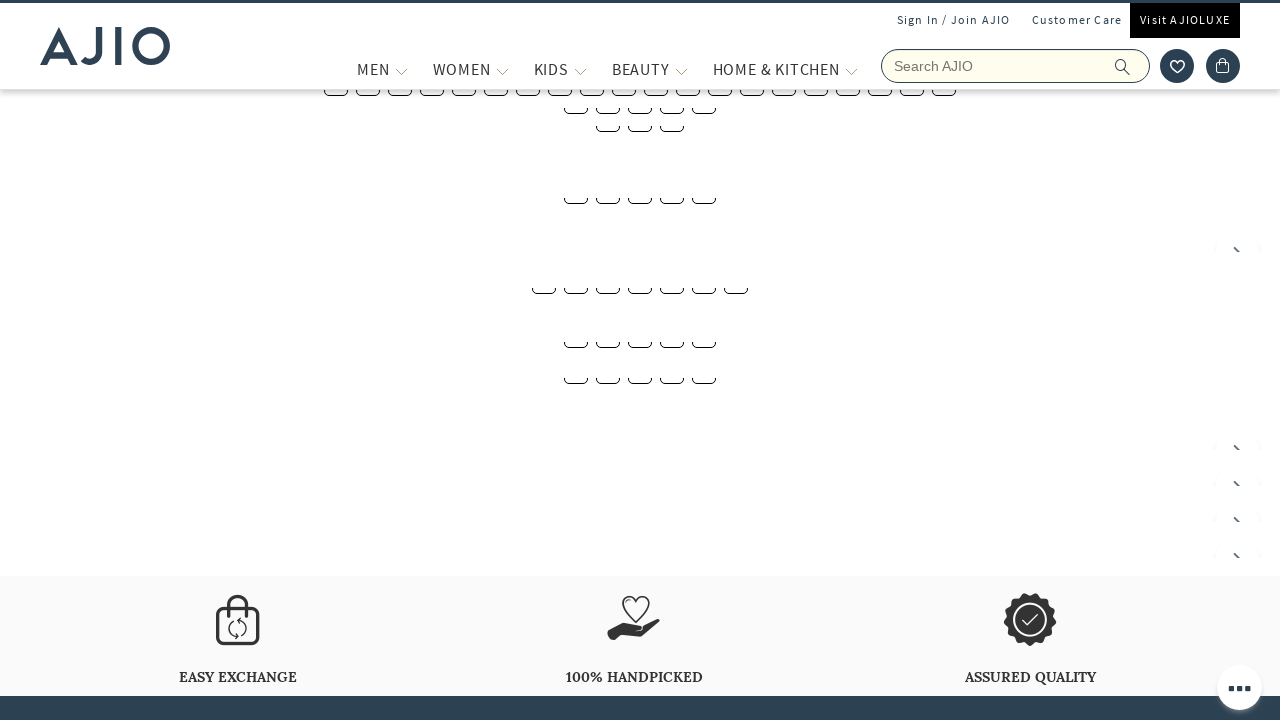

Navigated to Ajio e-commerce website homepage
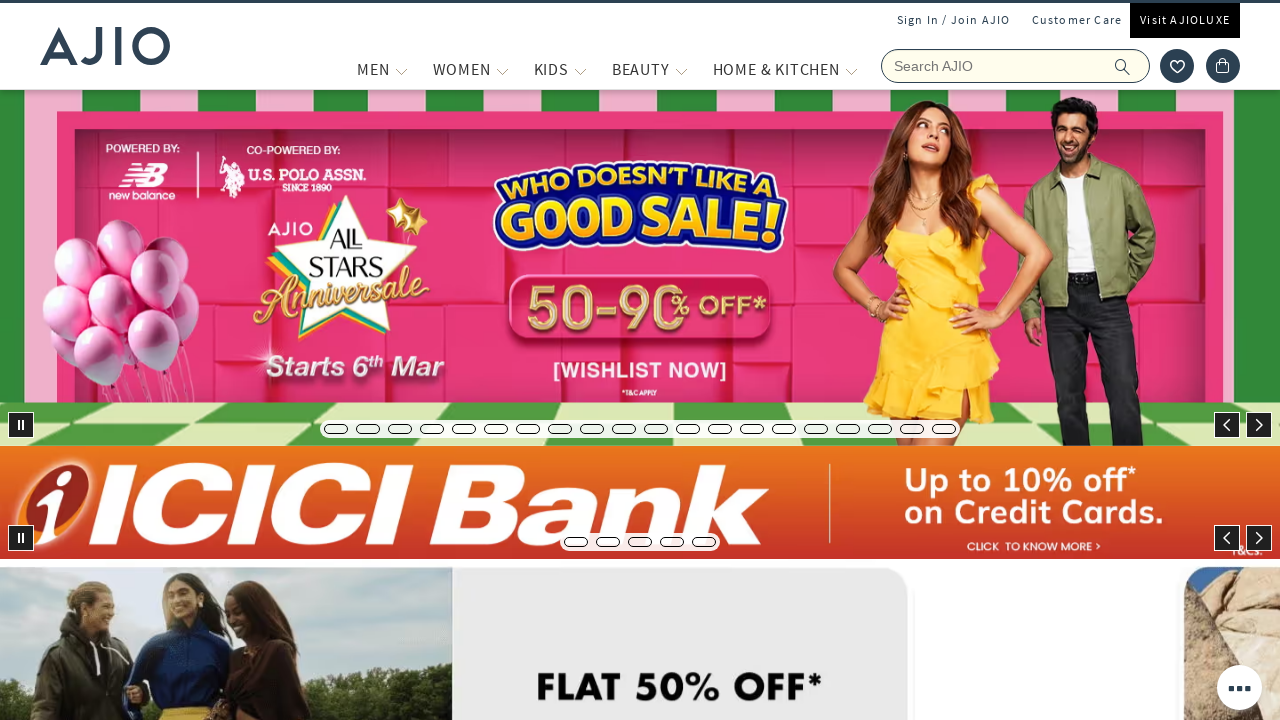

Page DOM content fully loaded
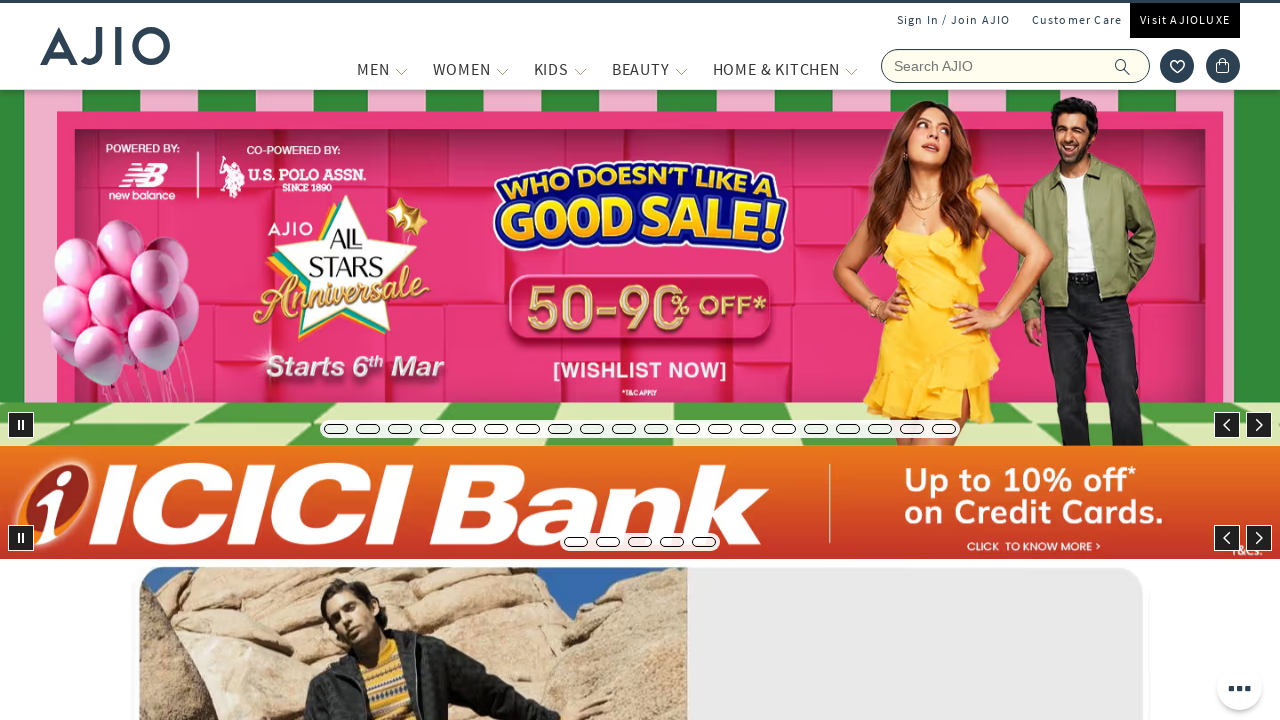

Verified page URL is correct
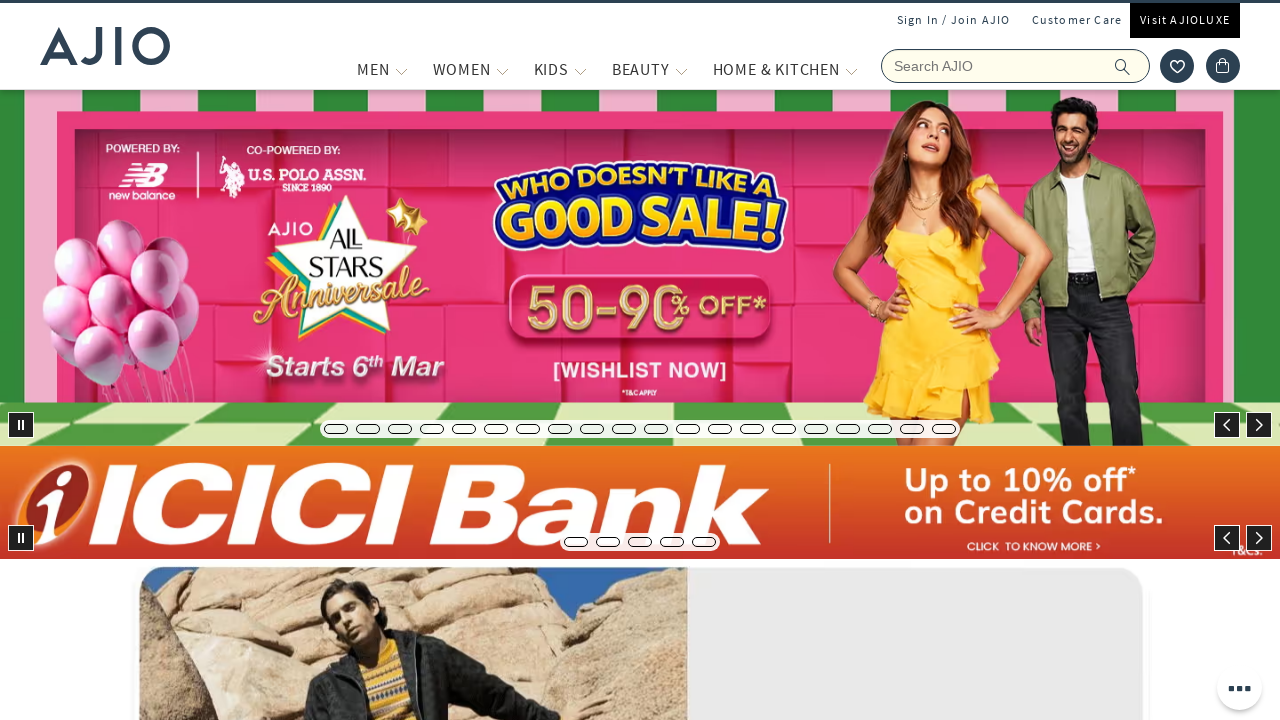

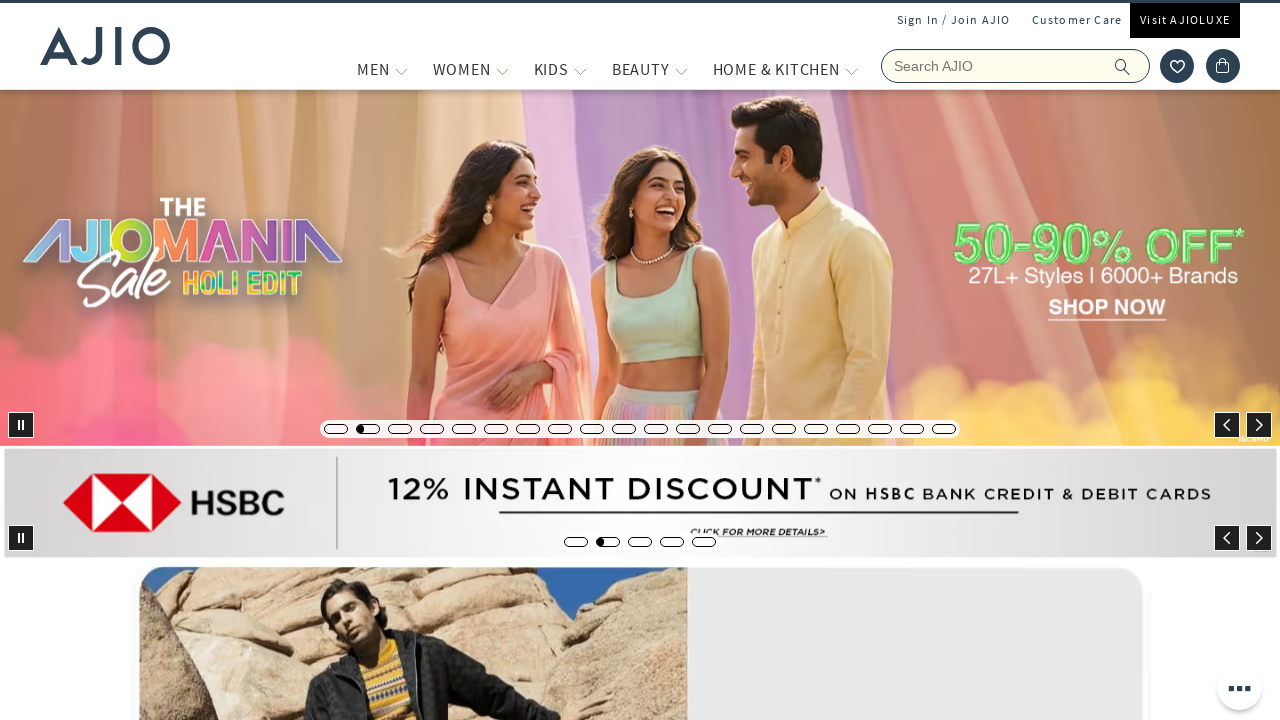